Tests mouse hover functionality by hovering over an "Automation Tools" dropdown button and verifying that a "Selenium" link appears in the dropdown content

Starting URL: http://seleniumpractise.blogspot.com/2016/08/how-to-perform-mouse-hover-in-selenium.html

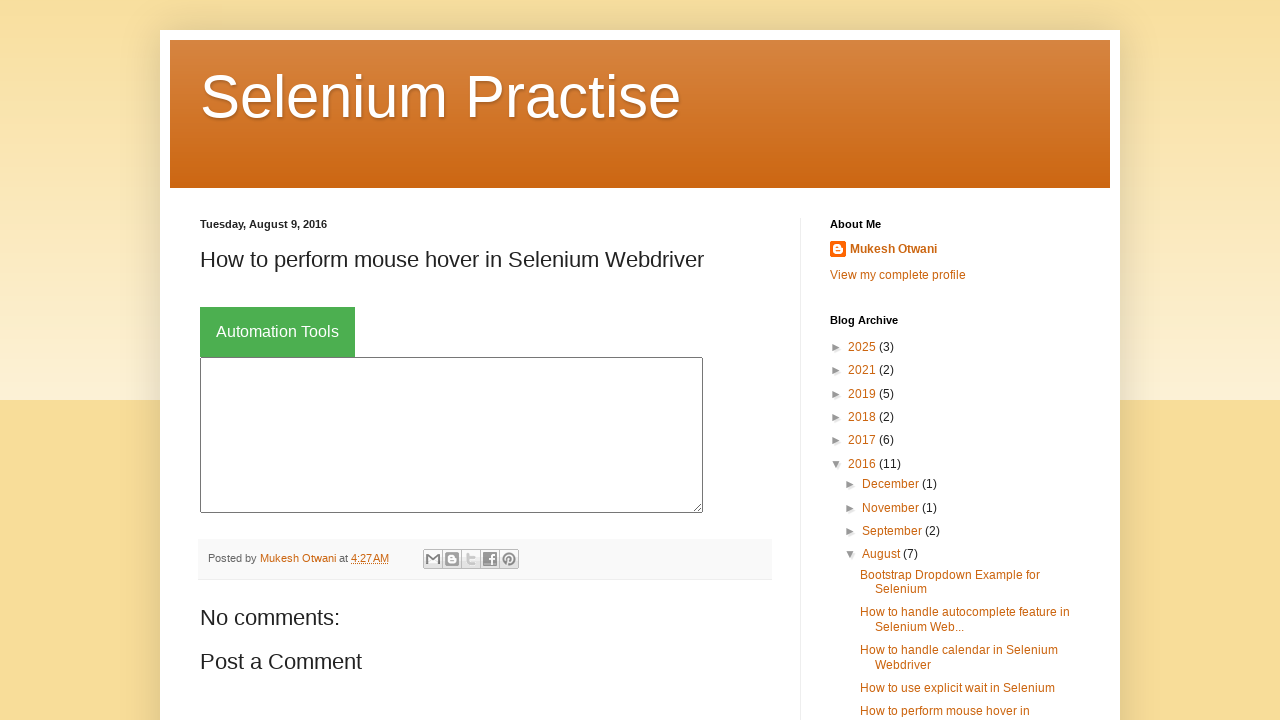

Navigated to the mouse hover practice page
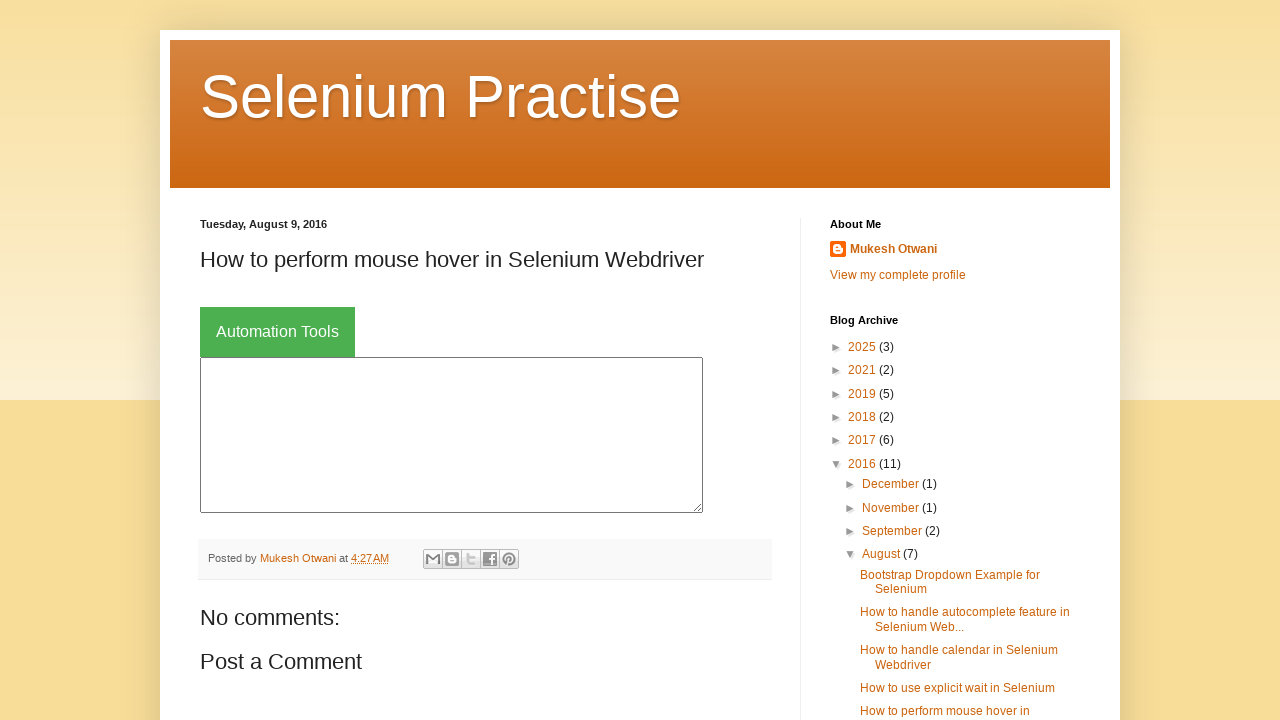

Hovered over the 'Automation Tools' dropdown button at (278, 332) on button.dropbtn:has-text('Automation Tools')
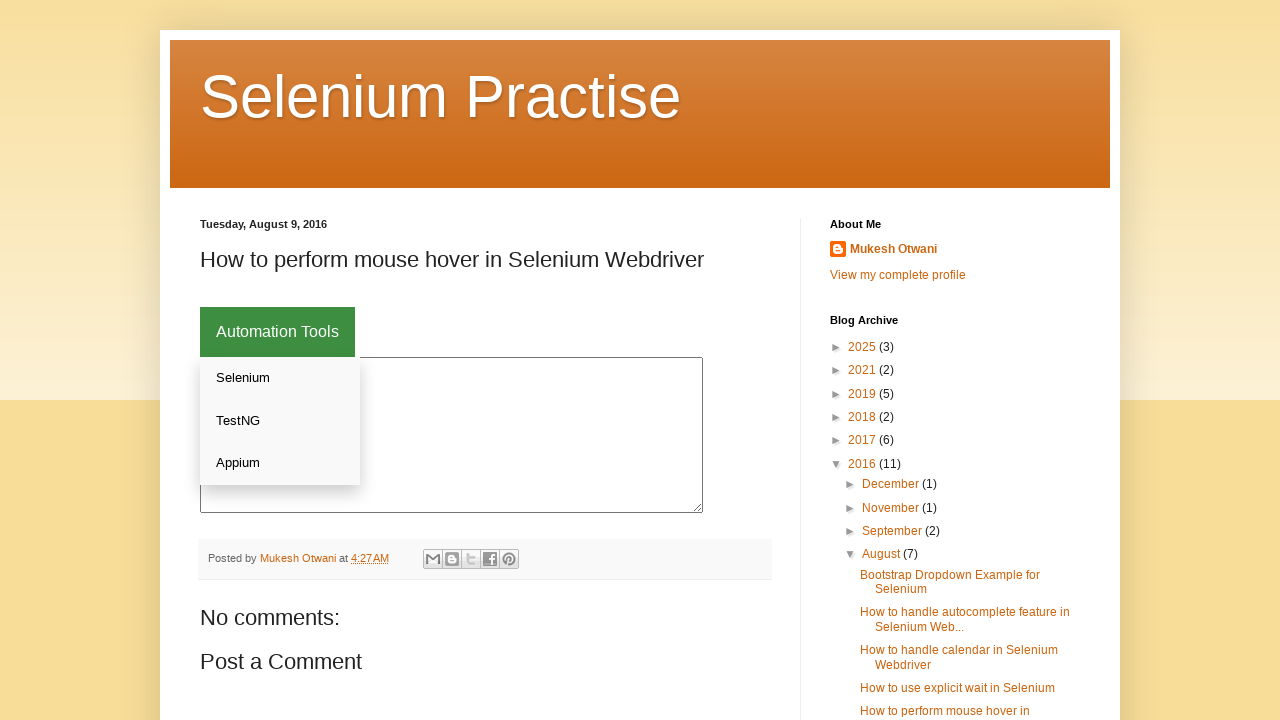

Located the Selenium link in the dropdown
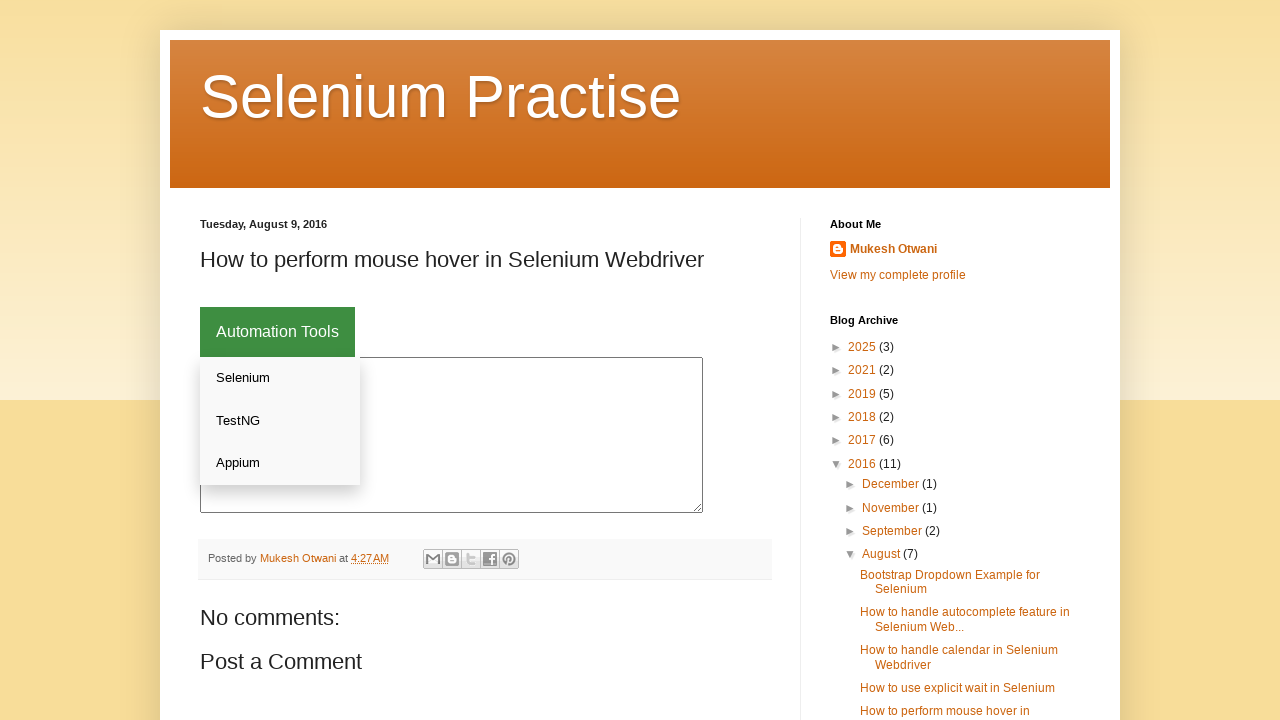

Selenium link became visible in the dropdown content
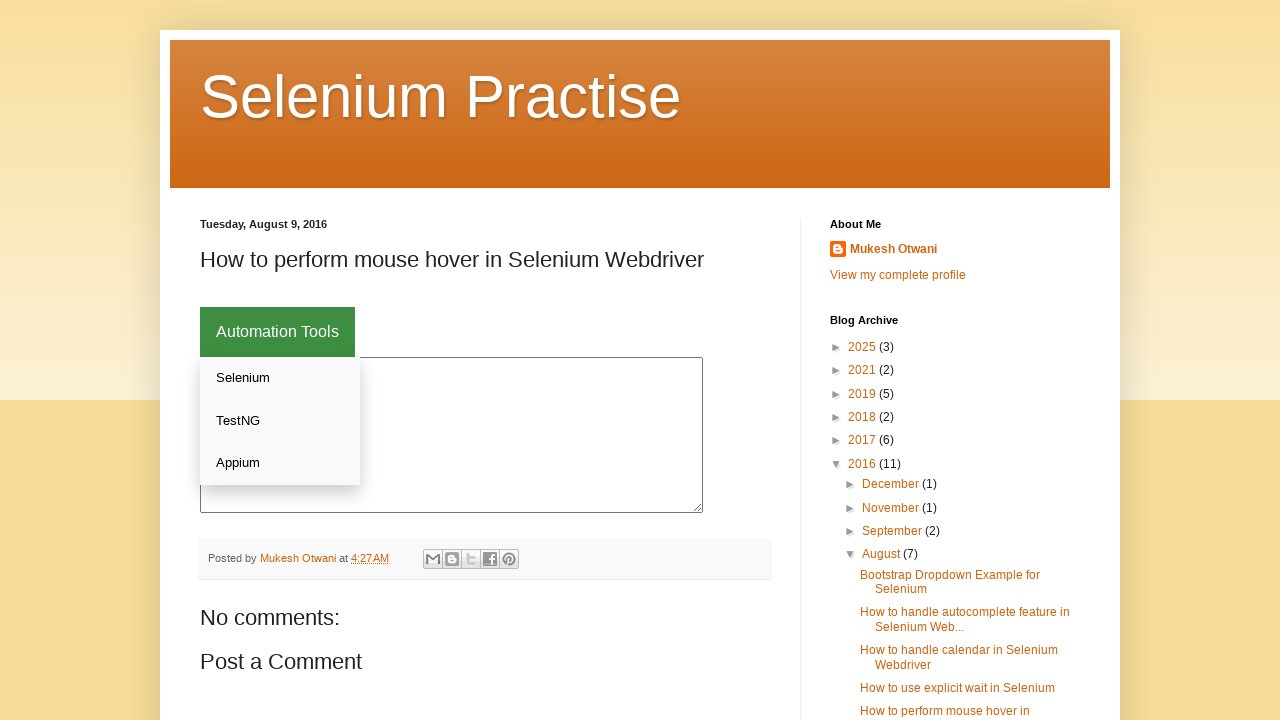

Verified that the Selenium link text matches expected value
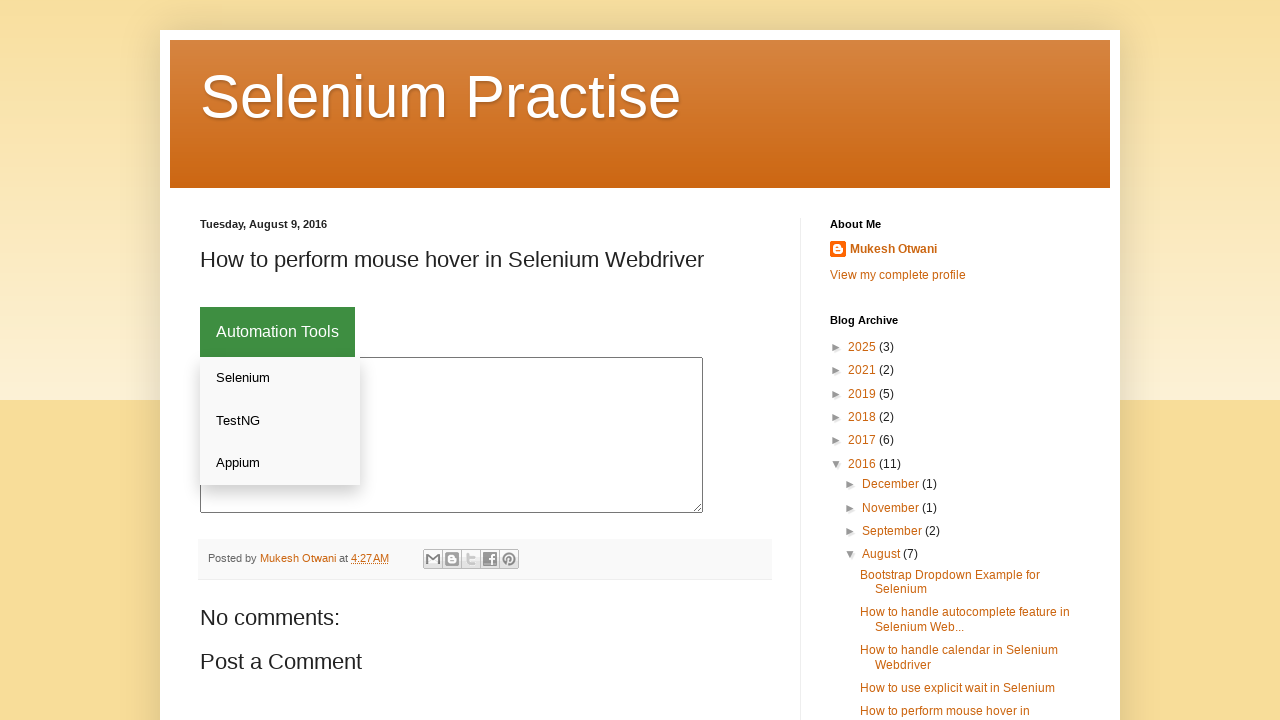

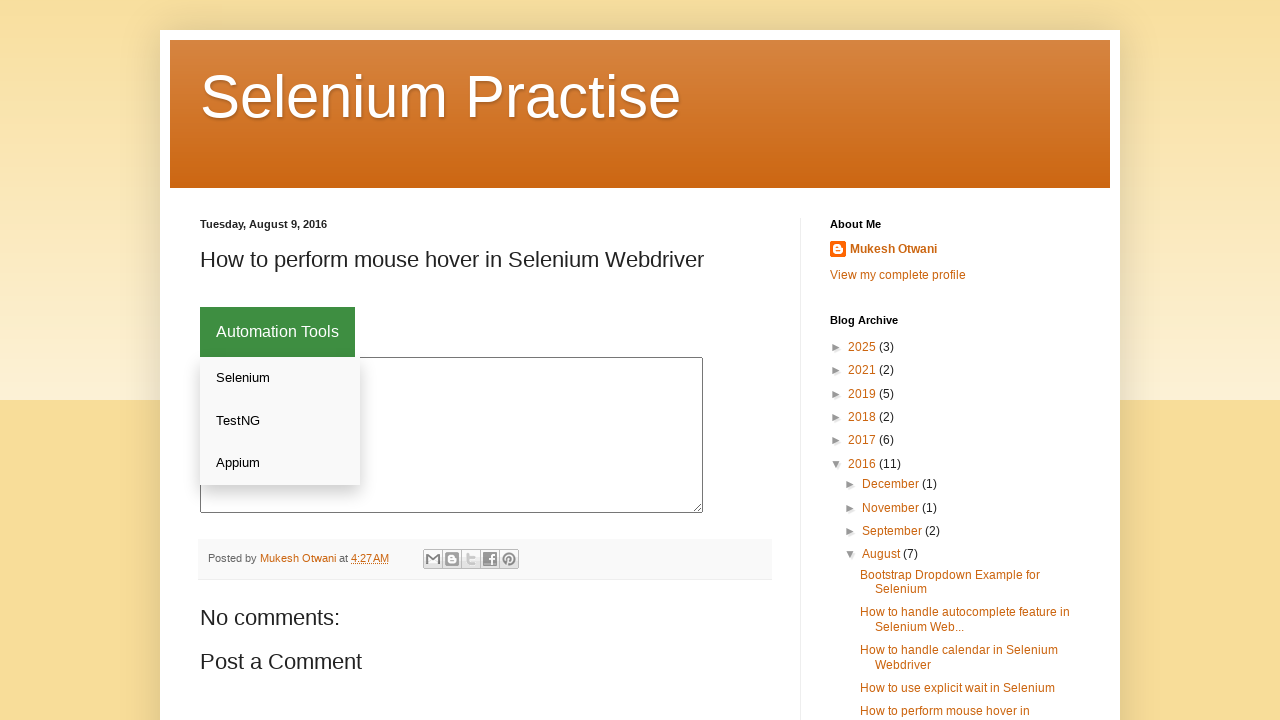